Tests the sign-up form by filling all required fields (first name, last name, email, password) and submitting the registration

Starting URL: https://www.sharelane.com/cgi-bin/register.py?page=1&zip_code=222222

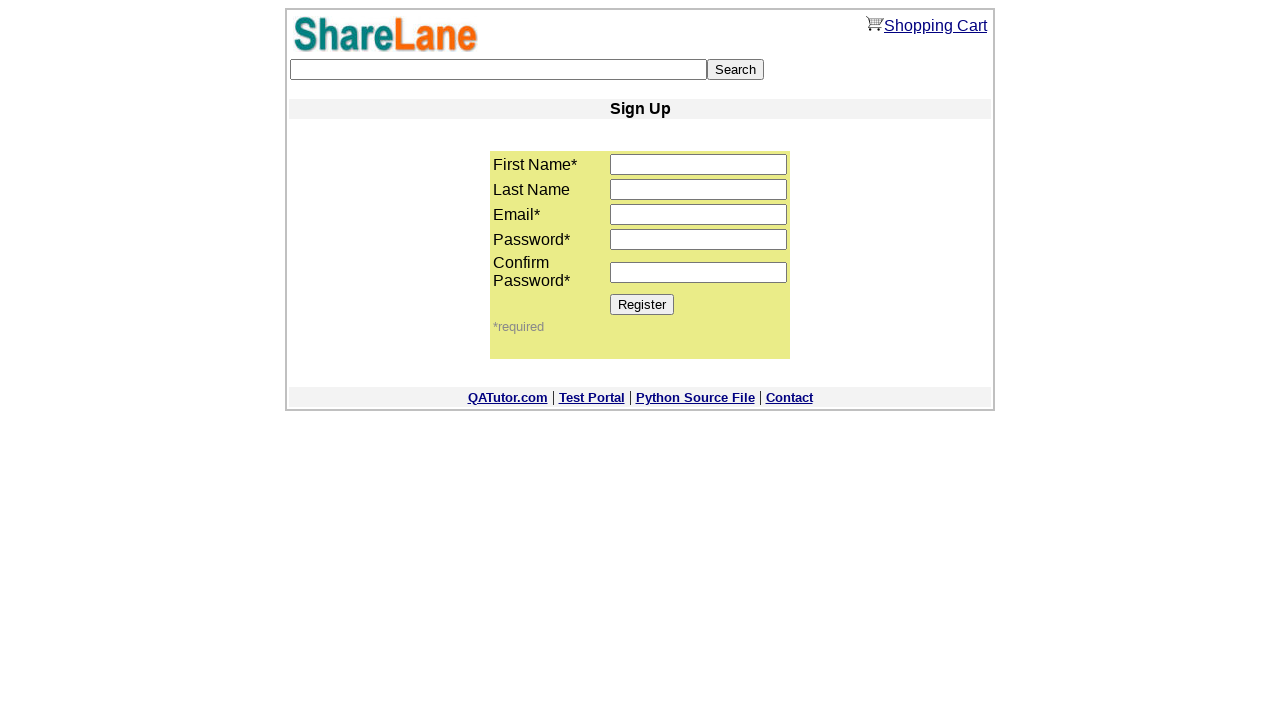

Filled first name field with 'Nat' on input[name='first_name']
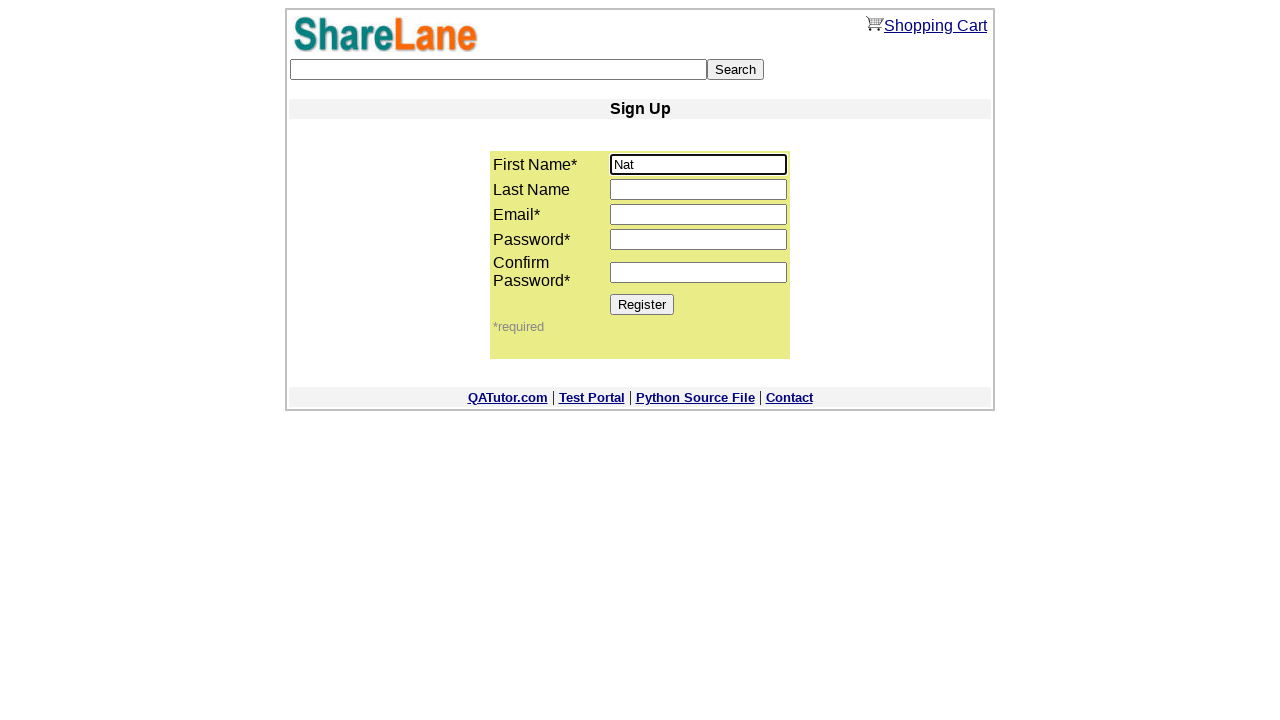

Filled last name field with 'Voitcehovich' on input[name='last_name']
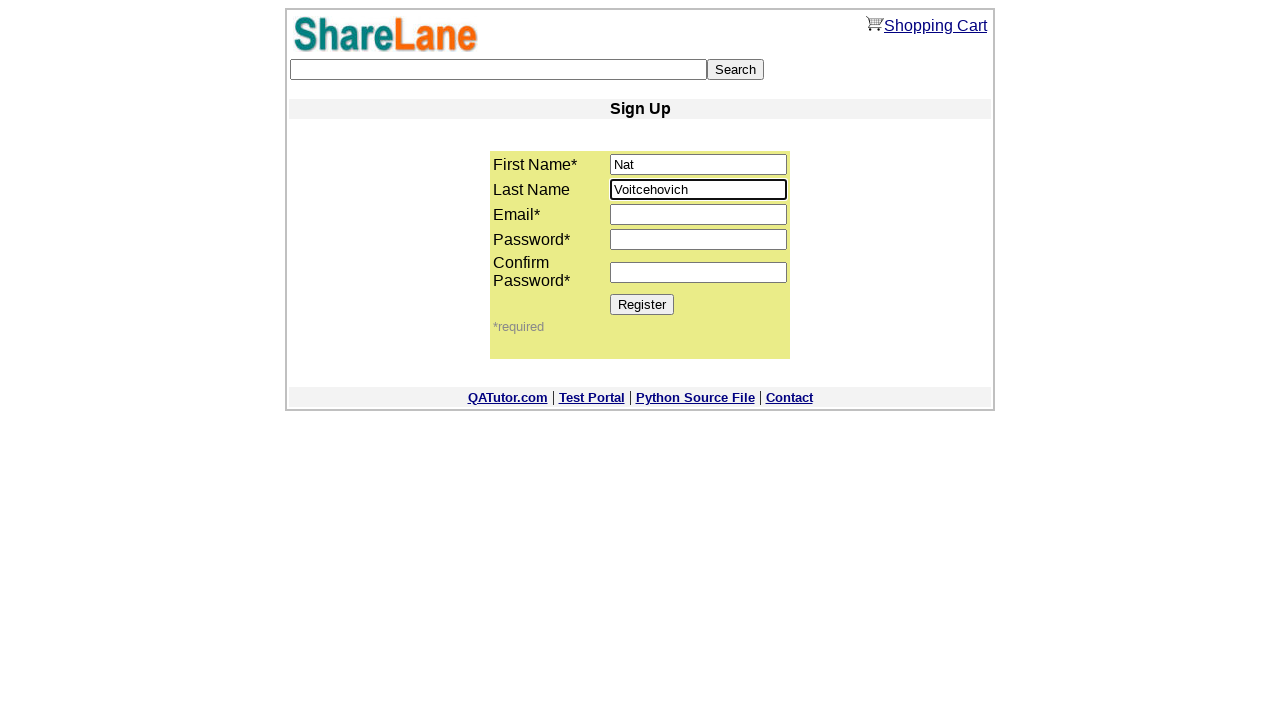

Filled email field with 'nat@yandex.ru' on input[name='email']
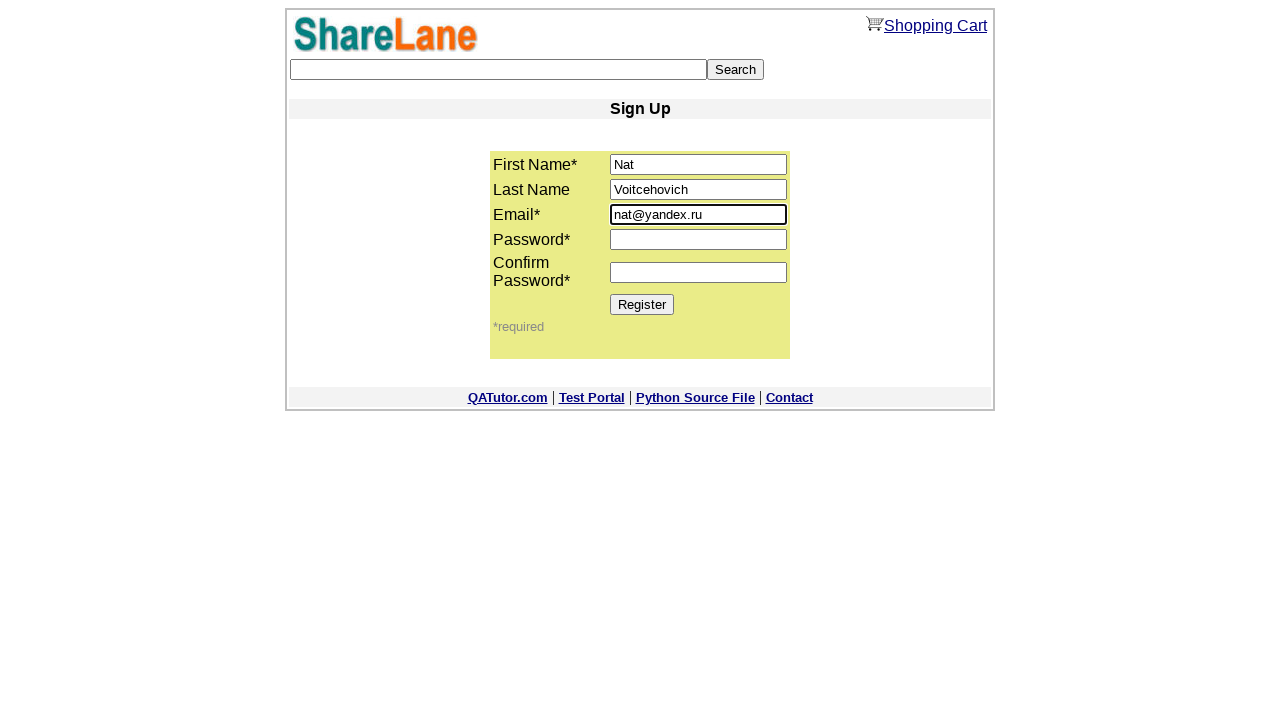

Filled password field with '123456' on input[name='password1']
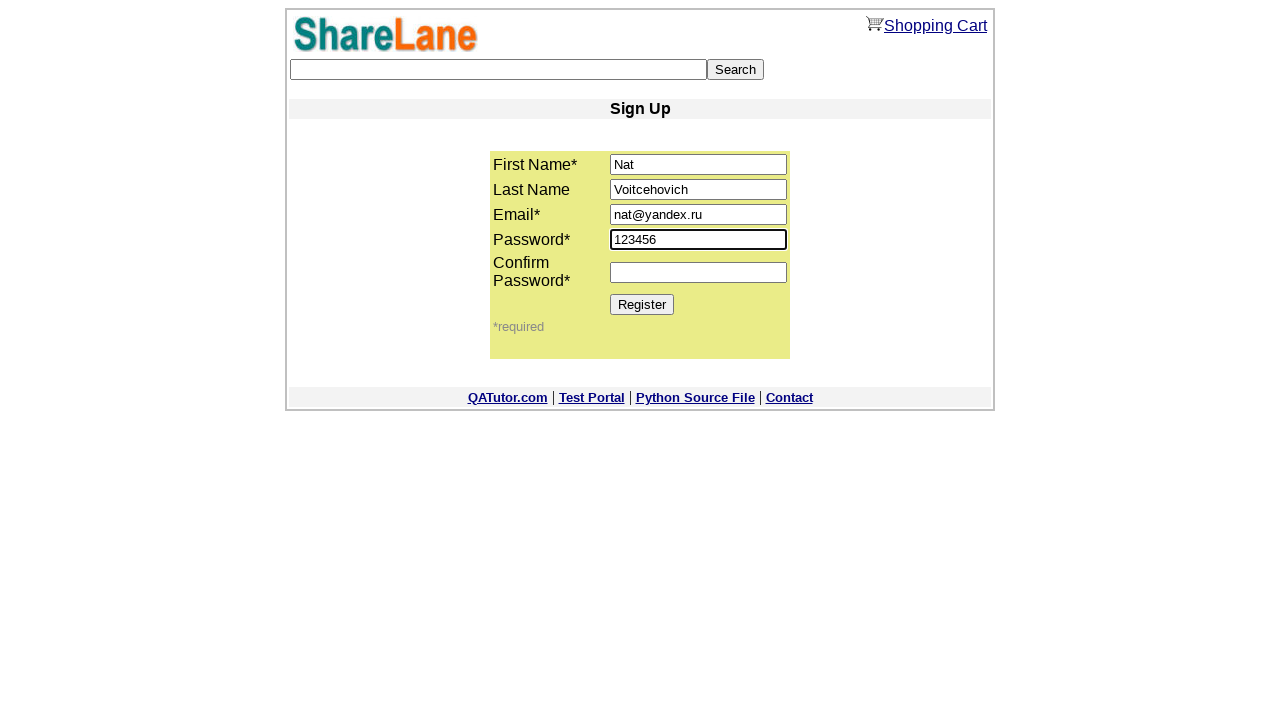

Confirmed password field with '123456' on input[name='password2']
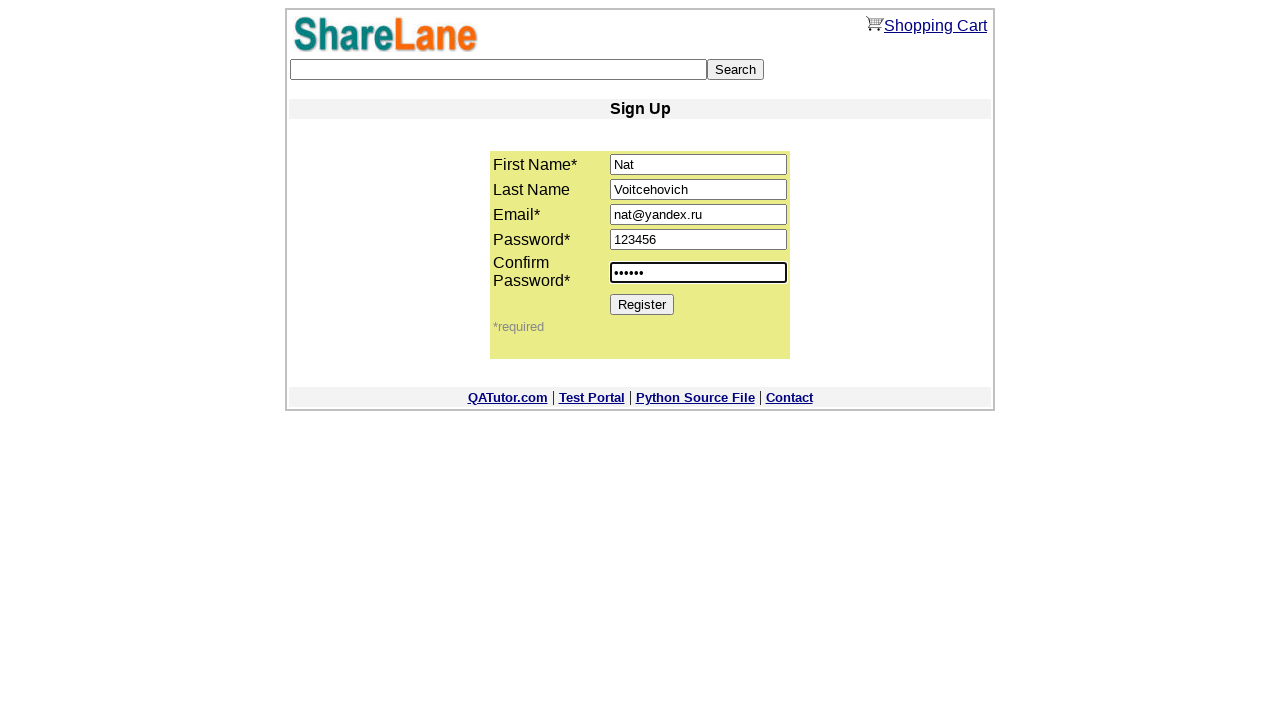

Clicked Register button to submit sign-up form at (642, 304) on xpath=//*[@value='Register']
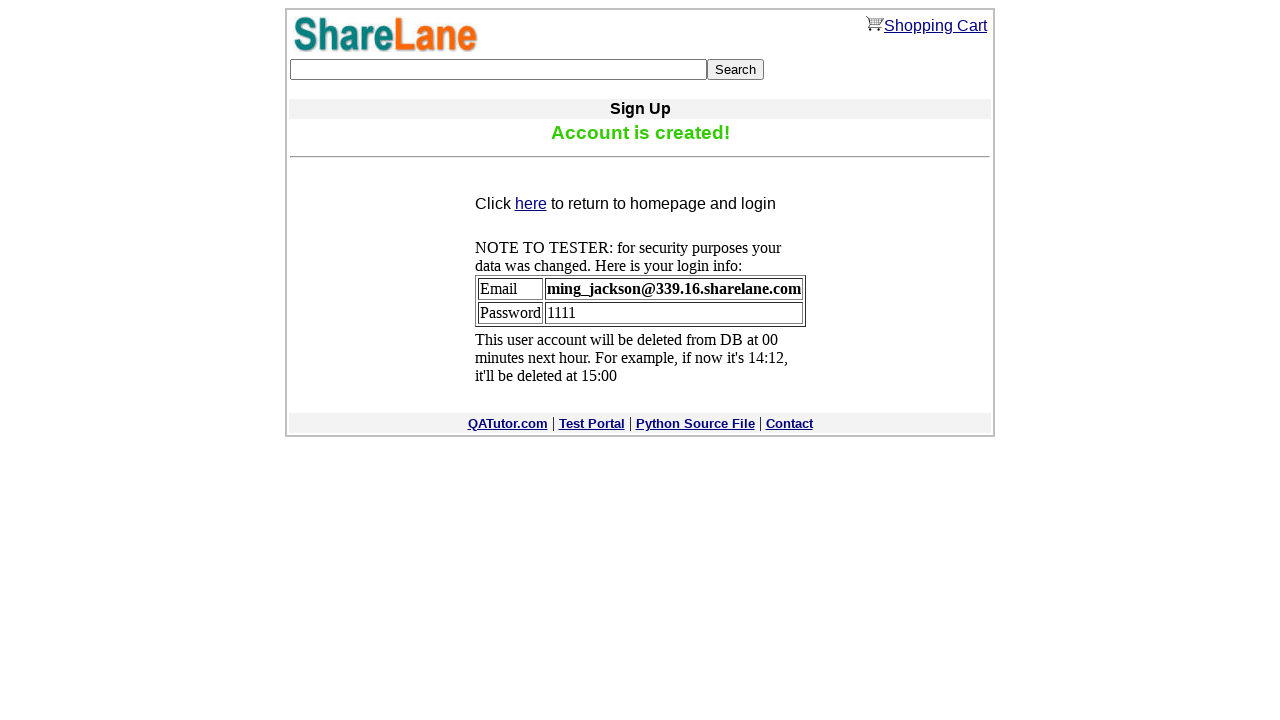

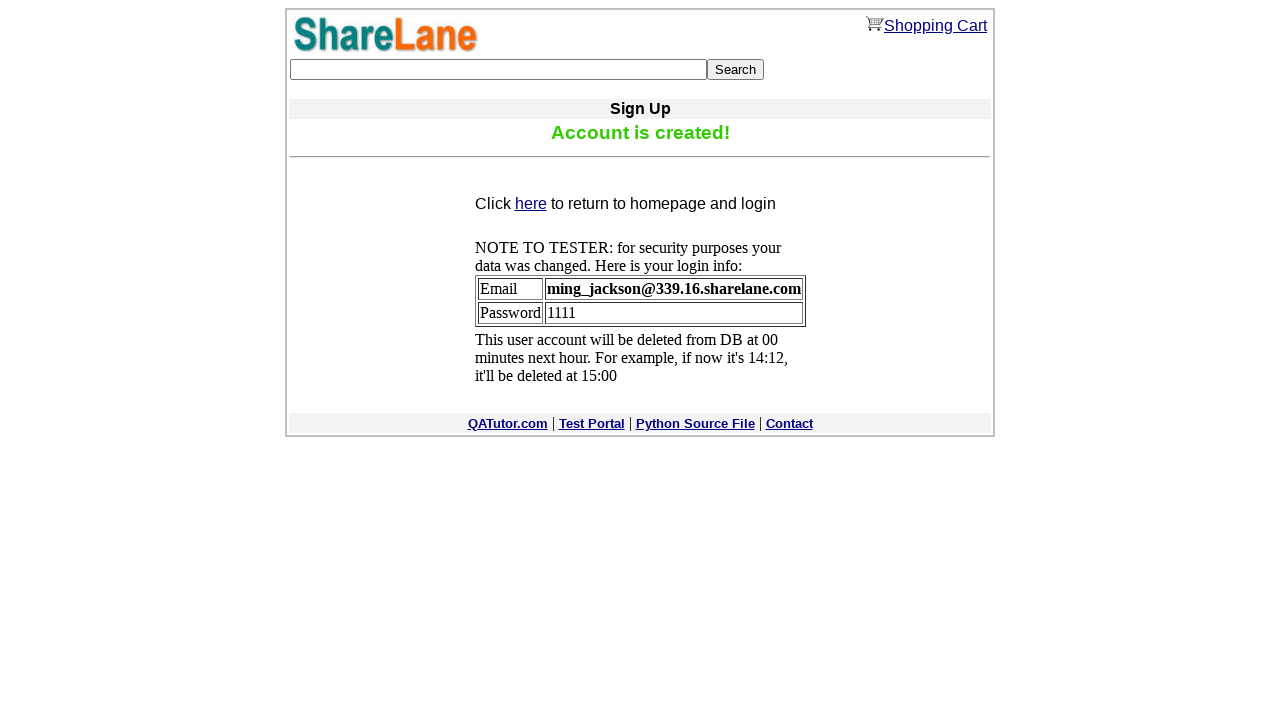